Tests vertical scroll functionality by scrolling down the page in increments

Starting URL: https://automationexercise.com/test_cases

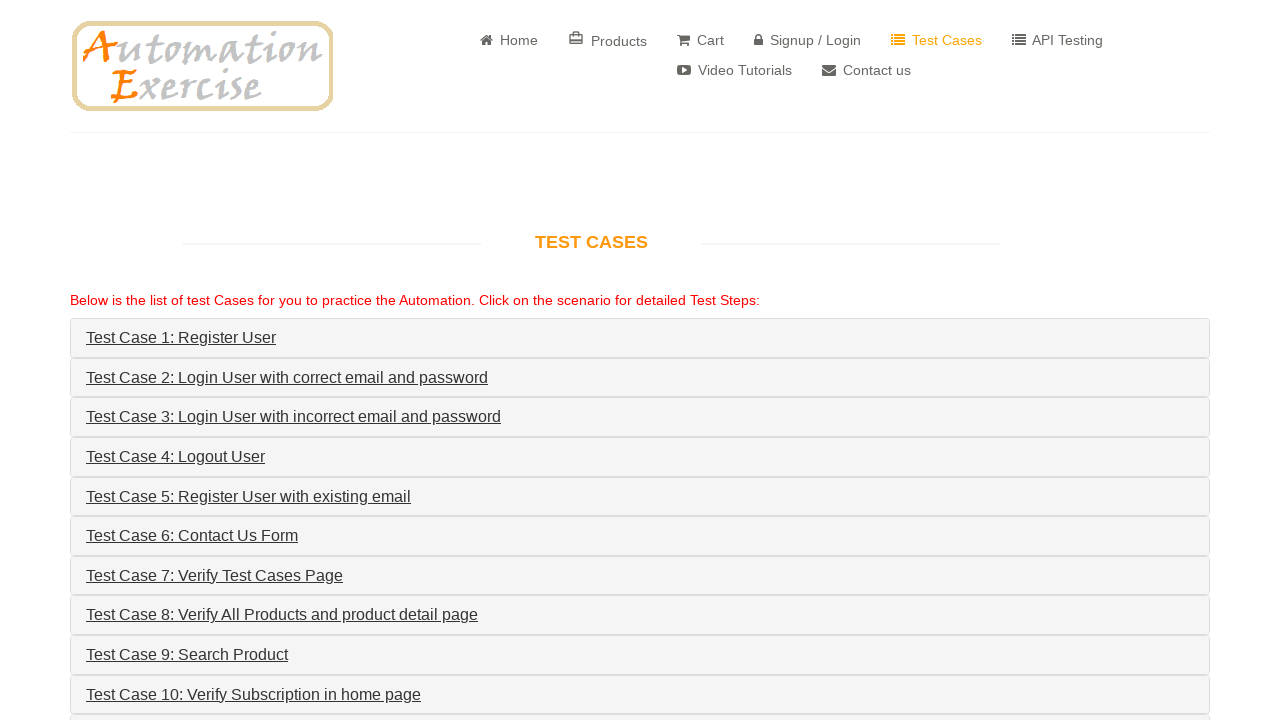

Scrolled down to 500px
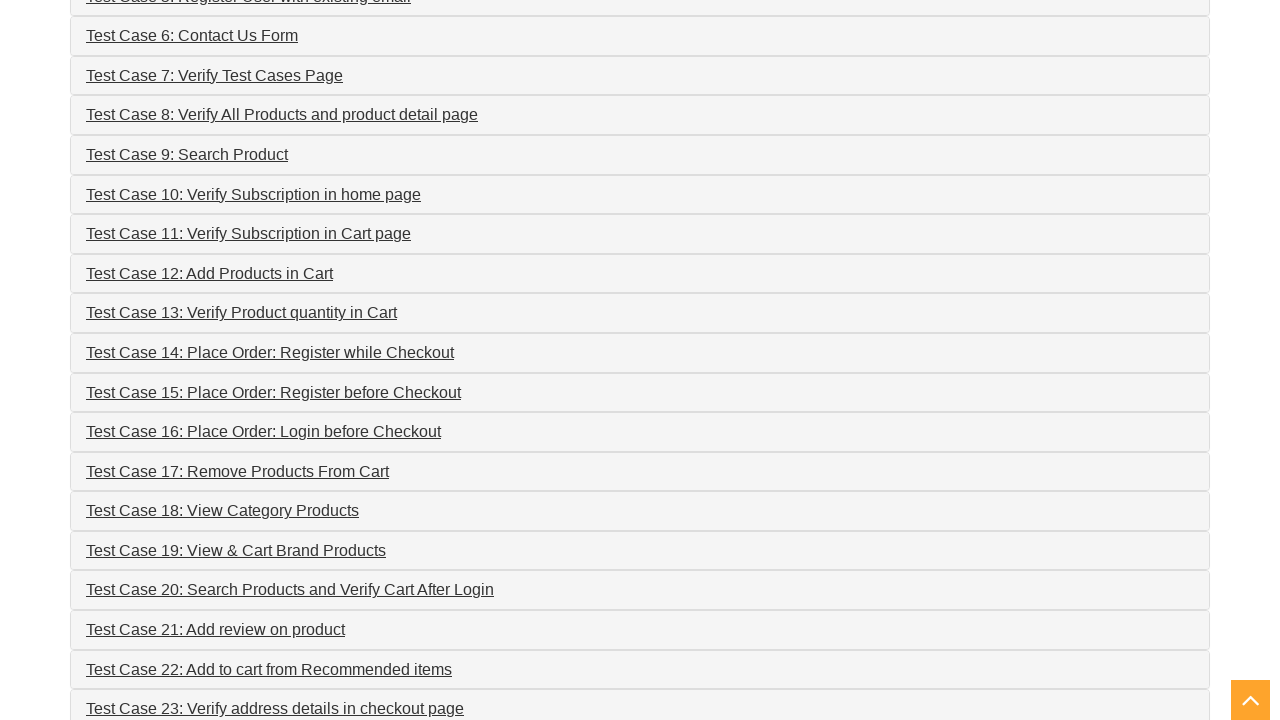

Waited 500ms for scroll animation to complete
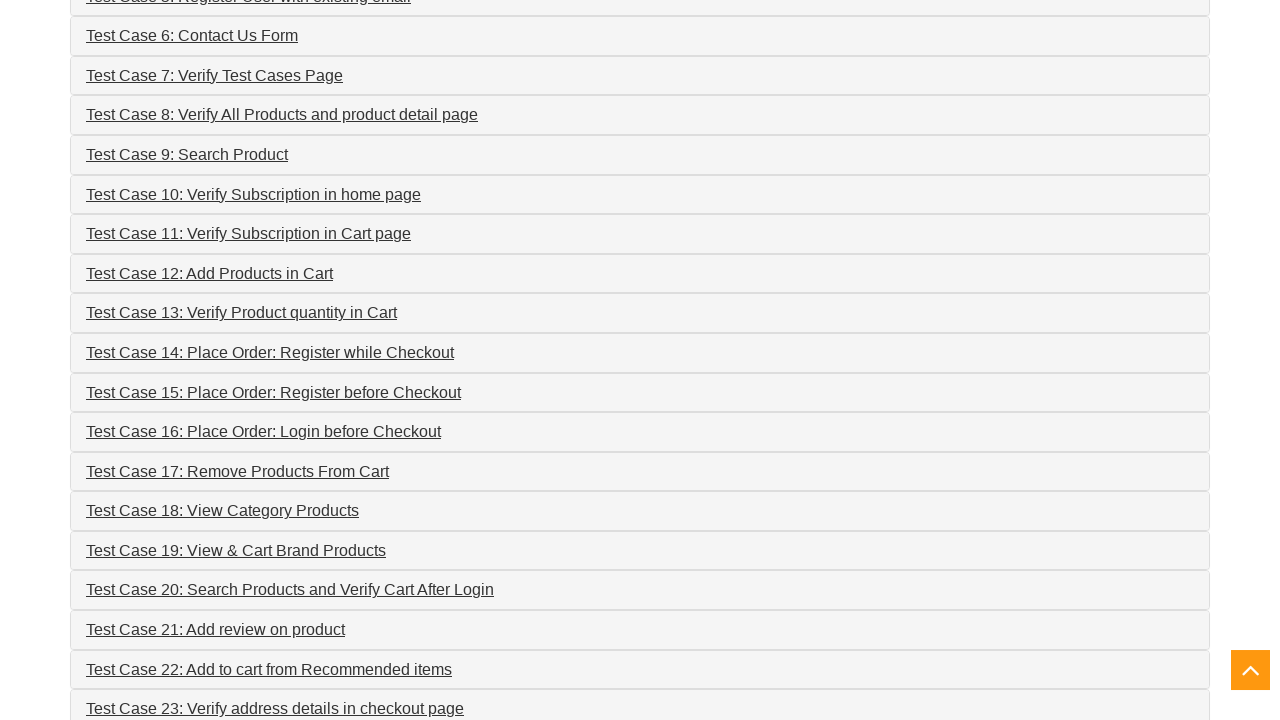

Scrolled to bottom of page
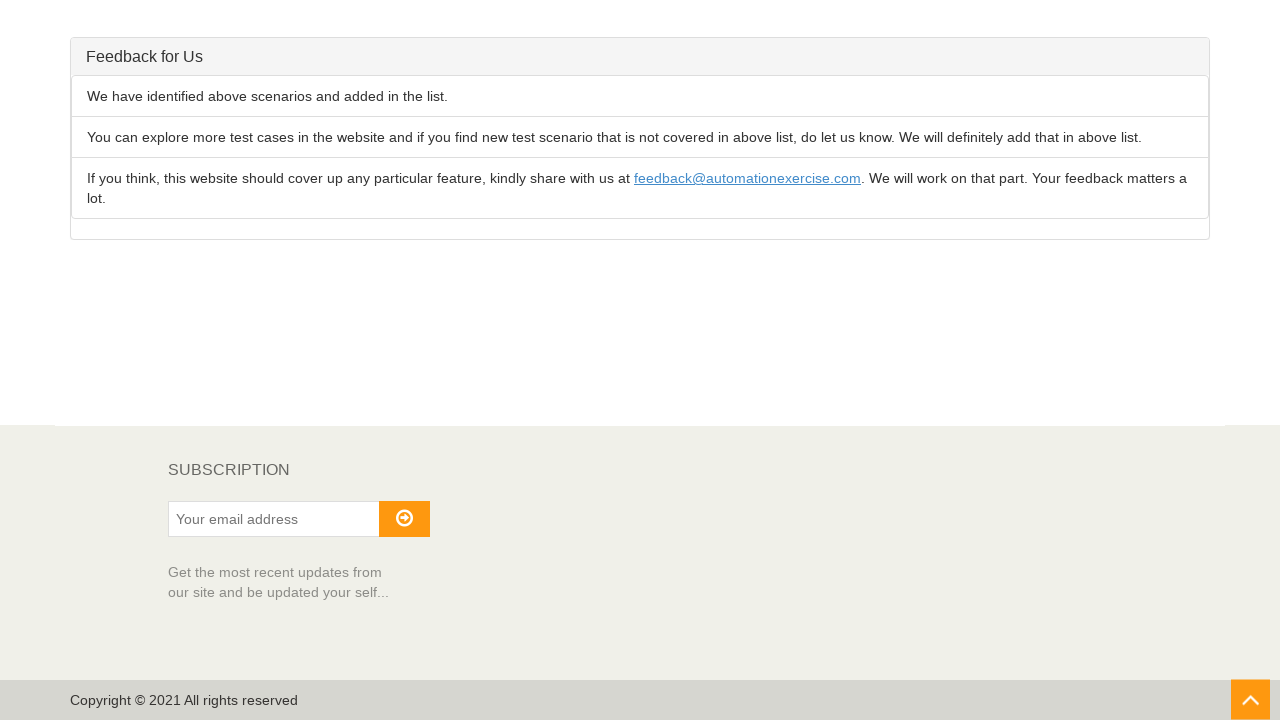

Waited 500ms for scroll animation to complete
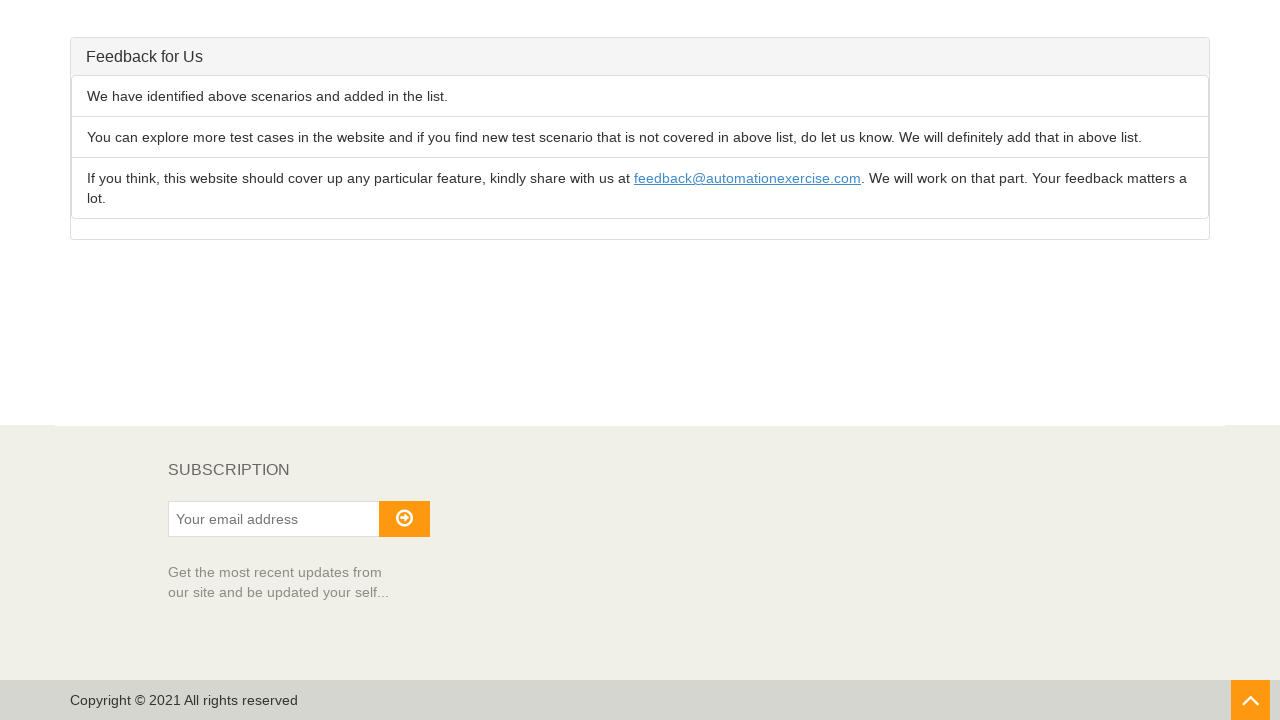

Scrolled back to top of page
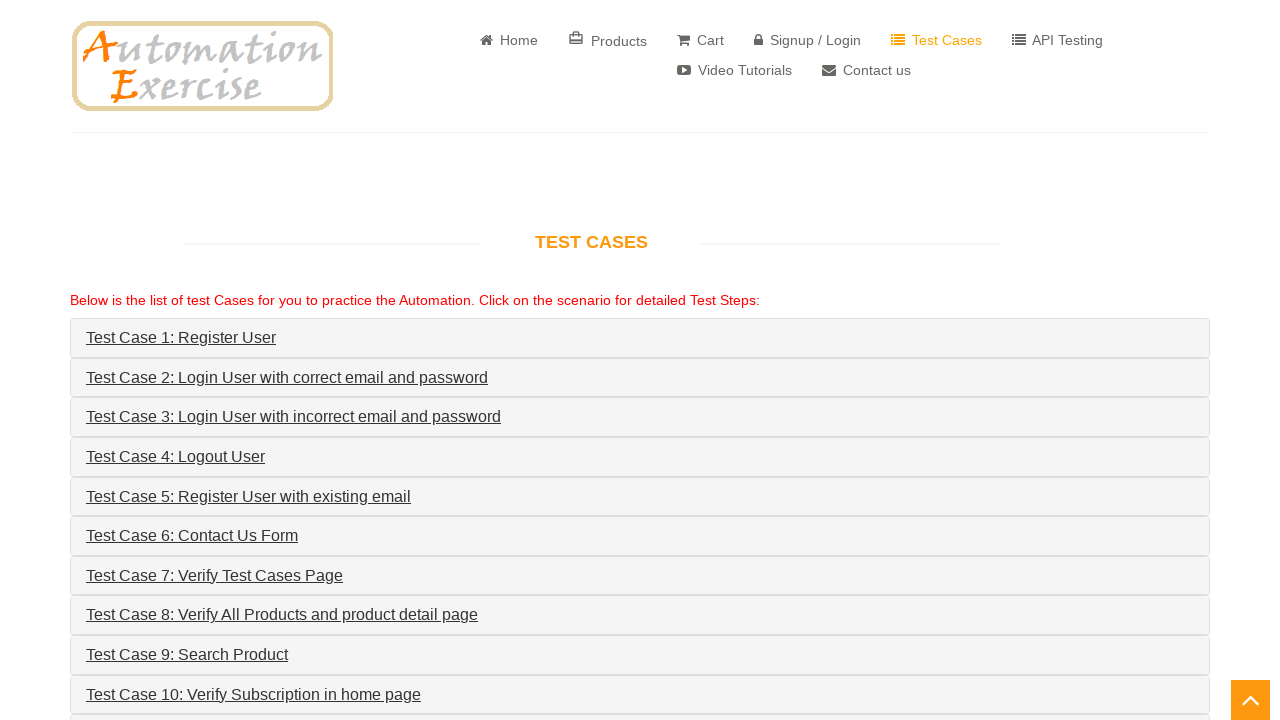

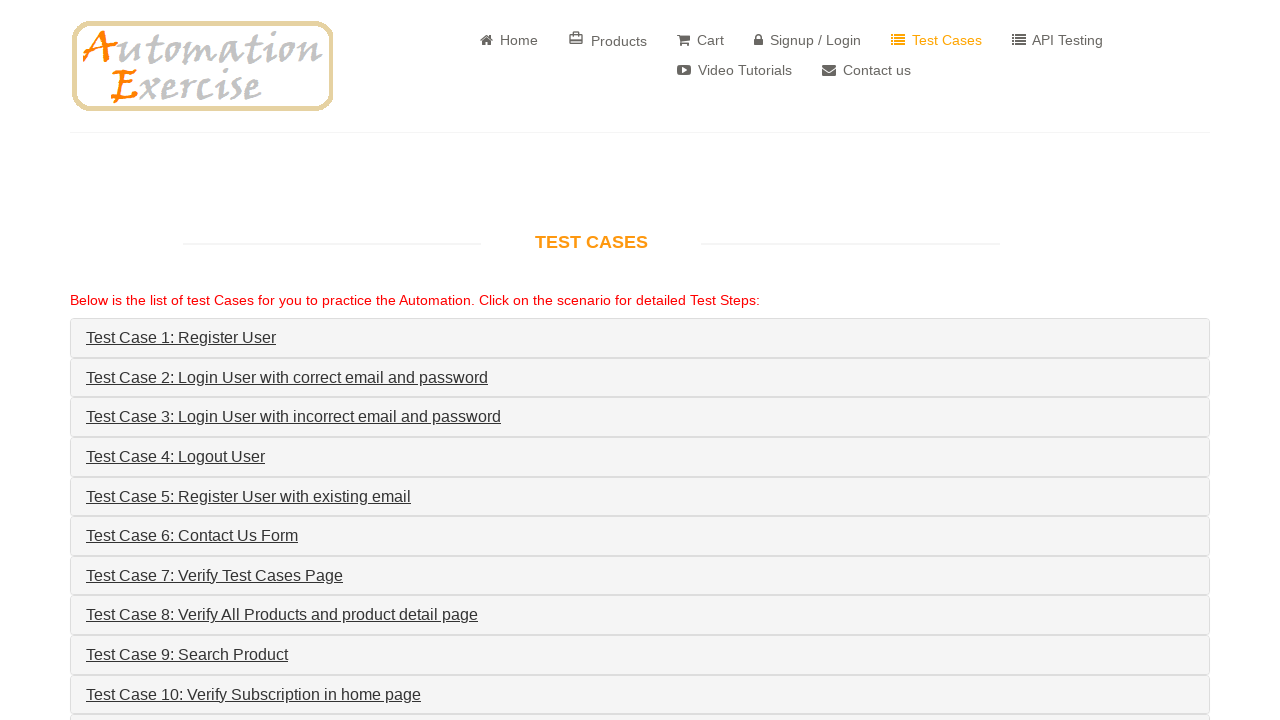